Tests sending a tab key press using keyboard actions (not to a specific element) and verifies the page displays the correct key that was pressed.

Starting URL: http://the-internet.herokuapp.com/key_presses

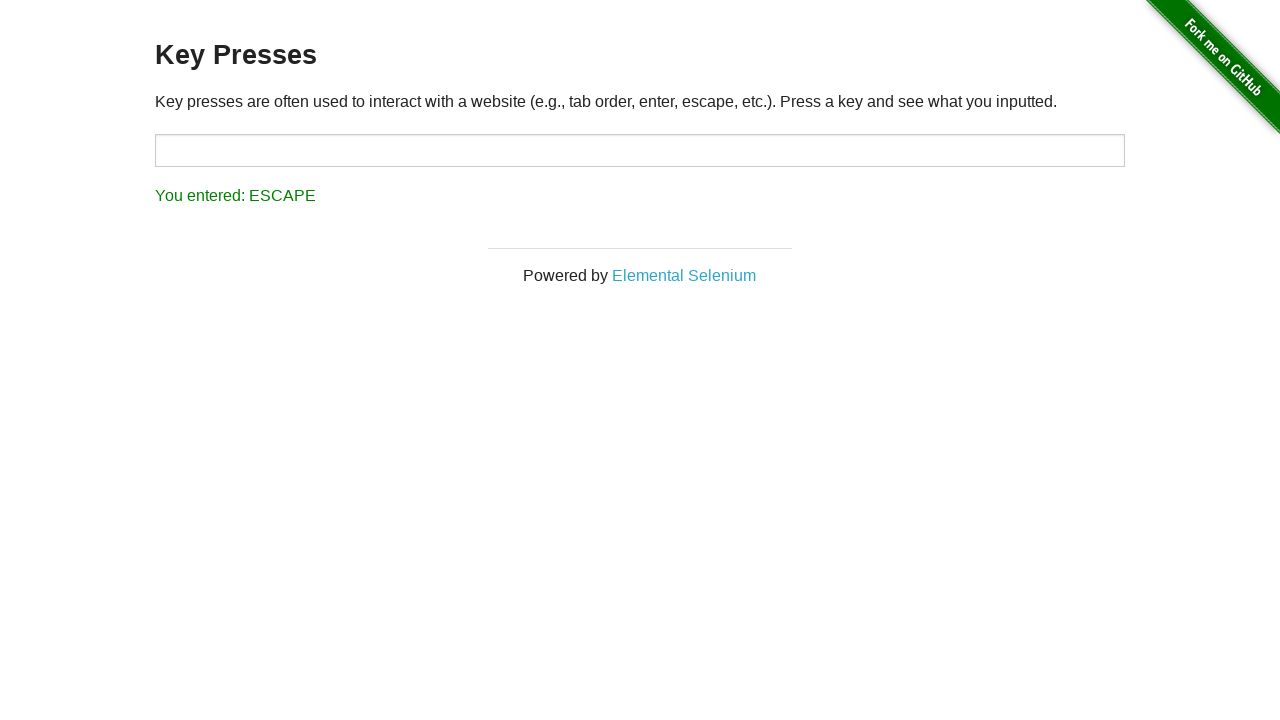

Pressed Tab key using keyboard actions
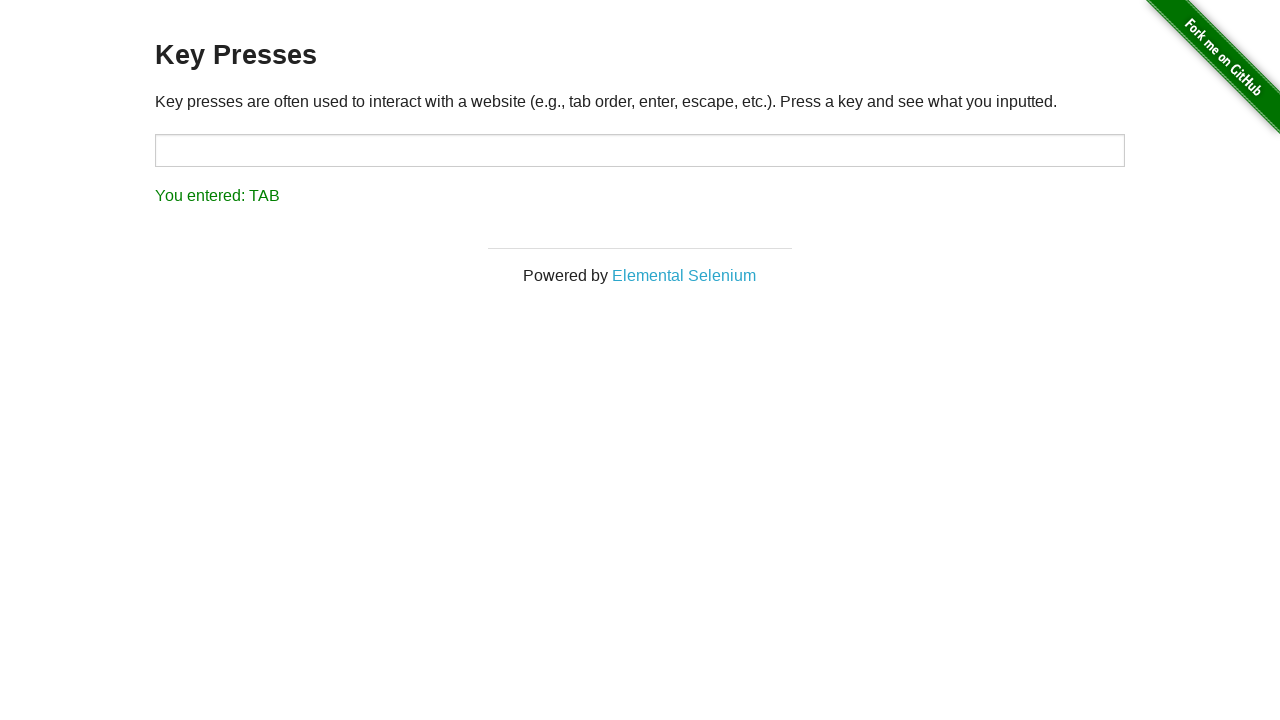

Result element loaded after Tab key press
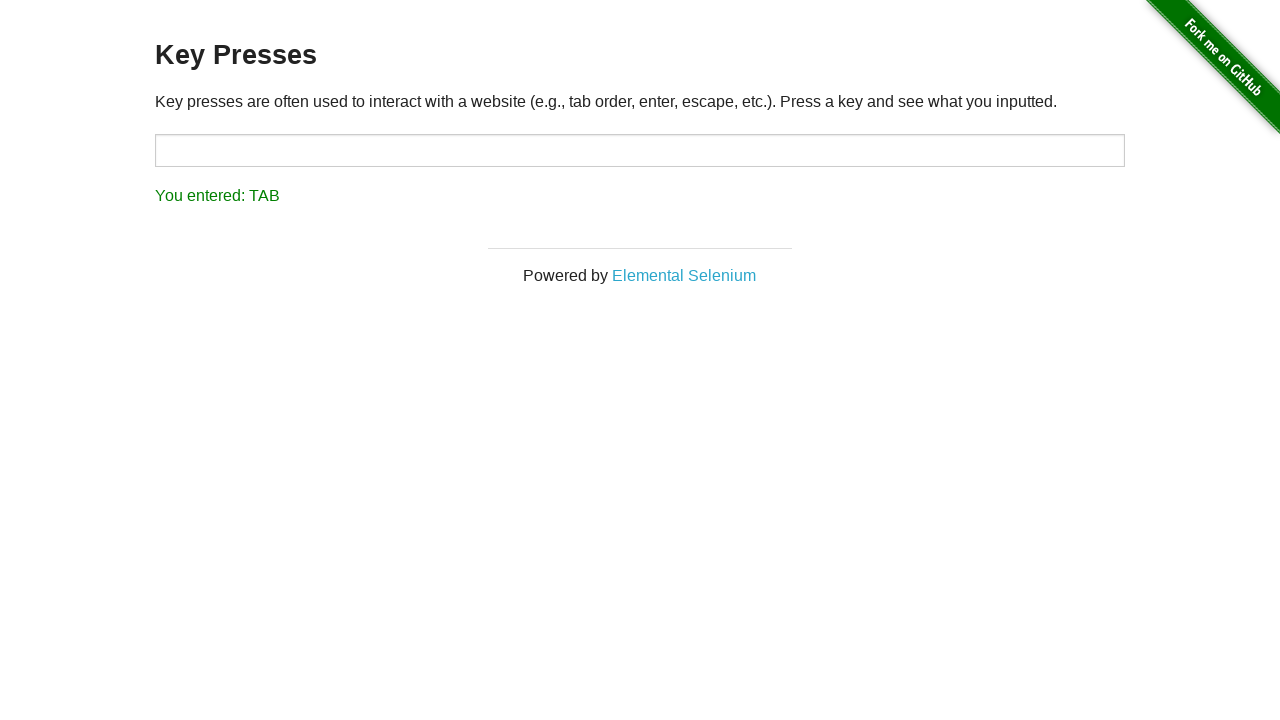

Retrieved result text: 'You entered: TAB'
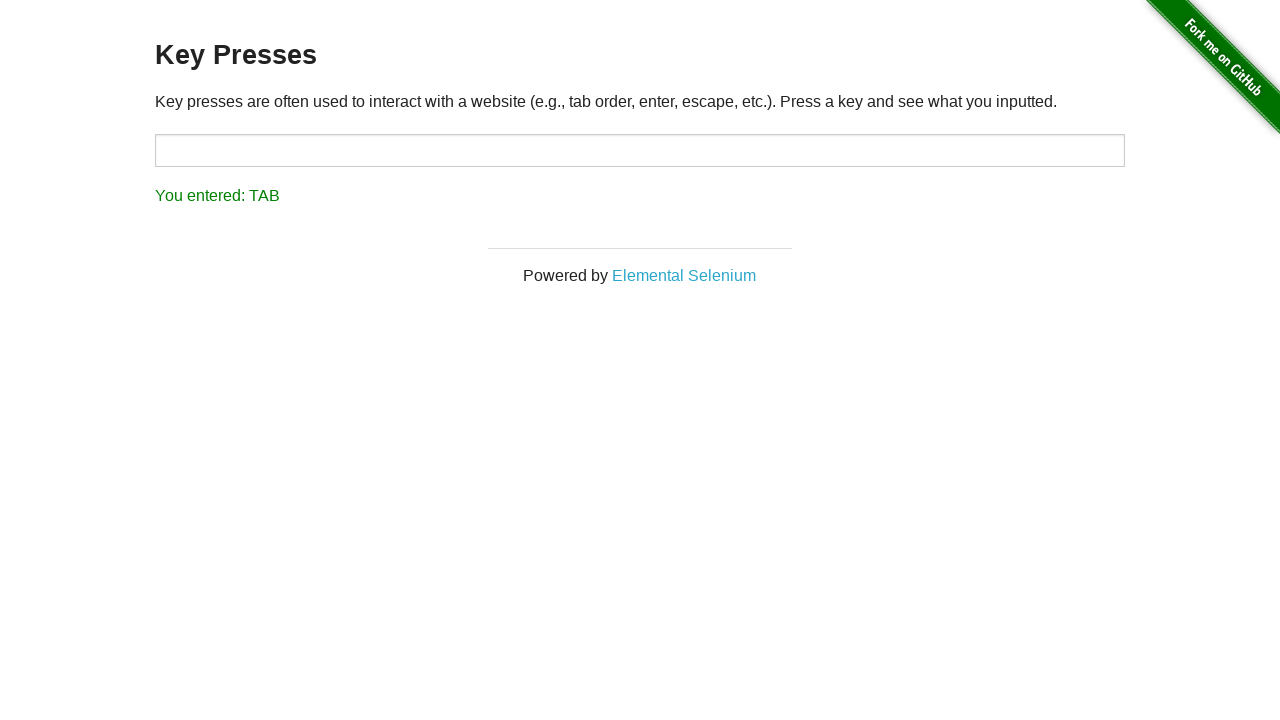

Verified page displays correct key press result (TAB)
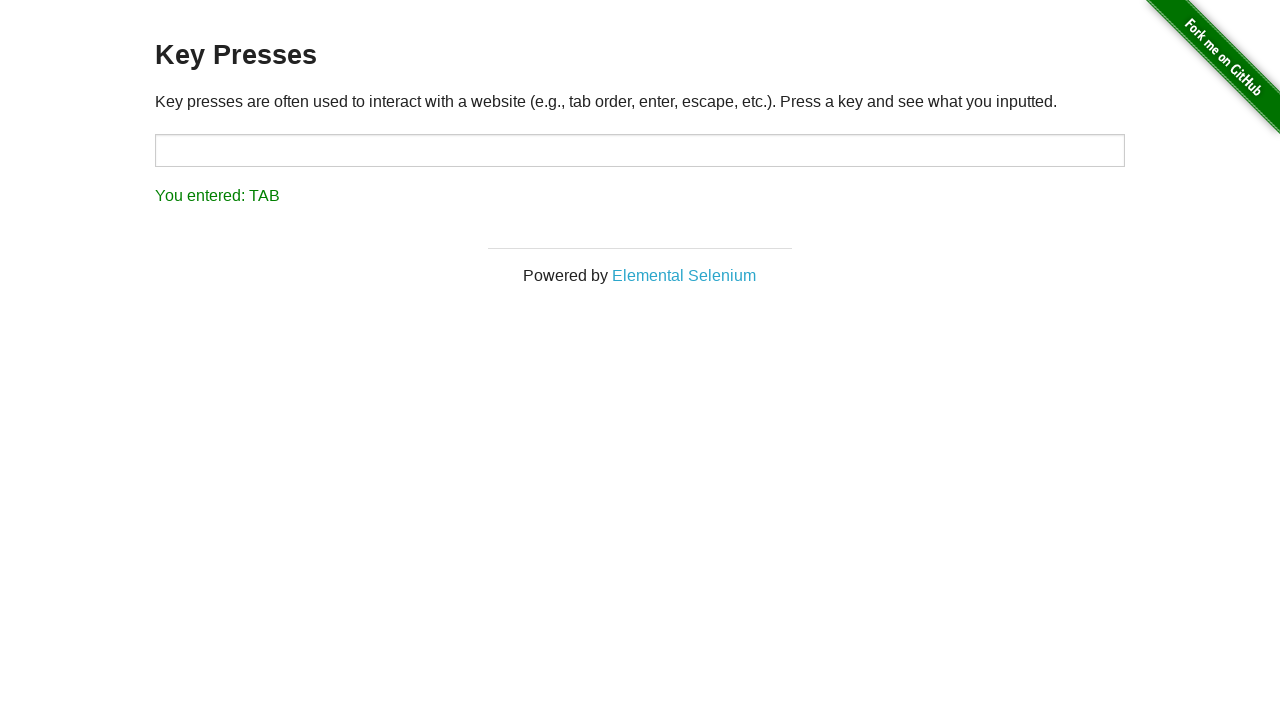

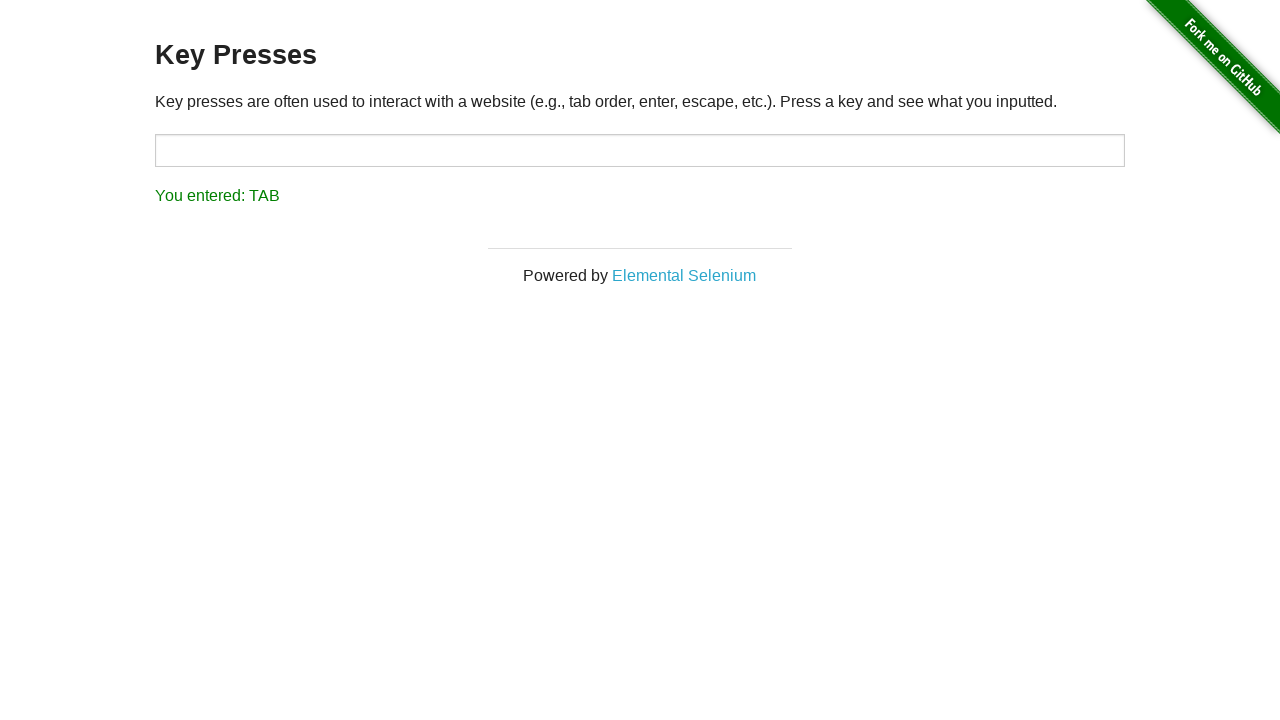